Tests sorting books by average rating using the orderby dropdown and verifying the sorted order.

Starting URL: https://practice.automationtesting.in/shop/

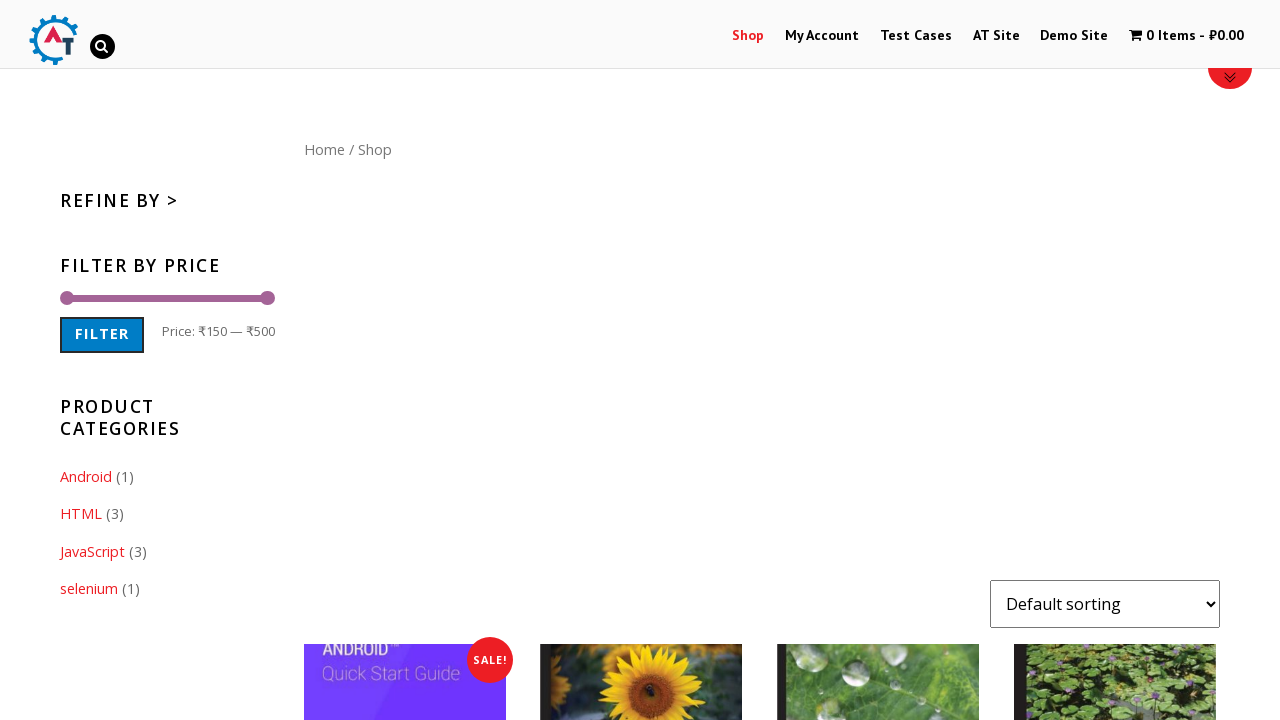

Selected 'Sort by average rating' option from orderby dropdown on select[name="orderby"].orderby
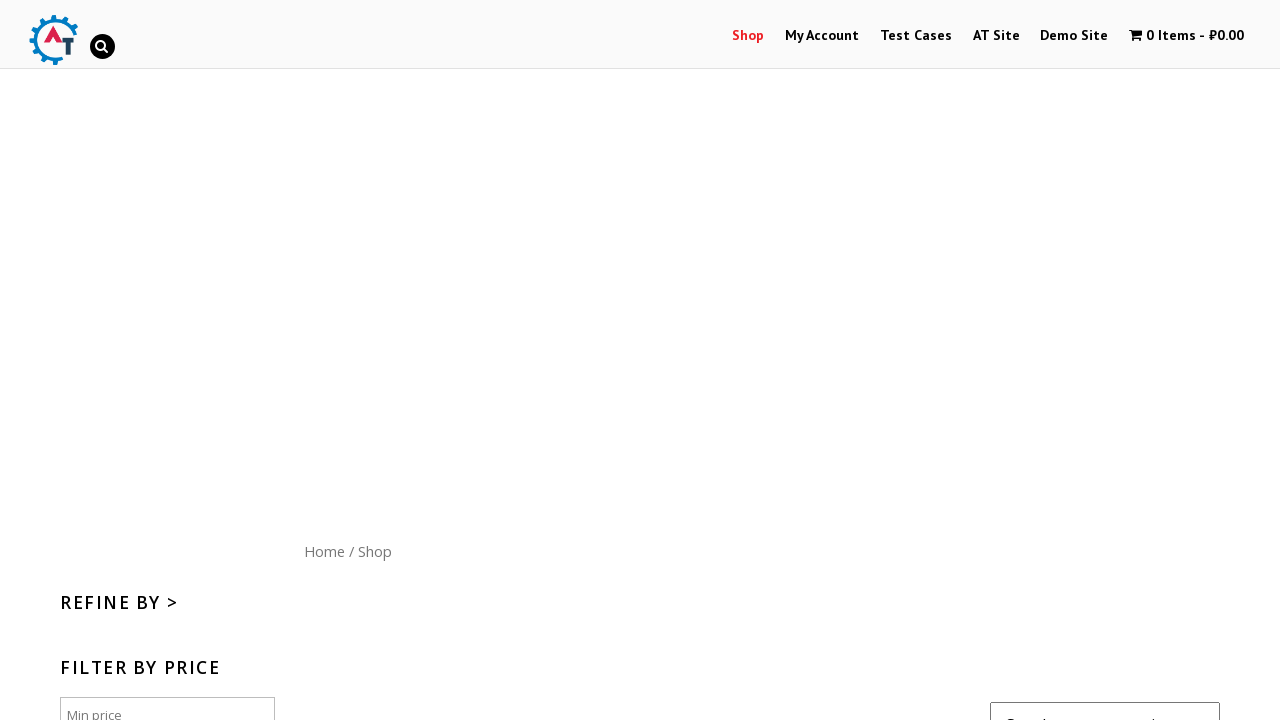

Waited for sorted products to load - first product title visible
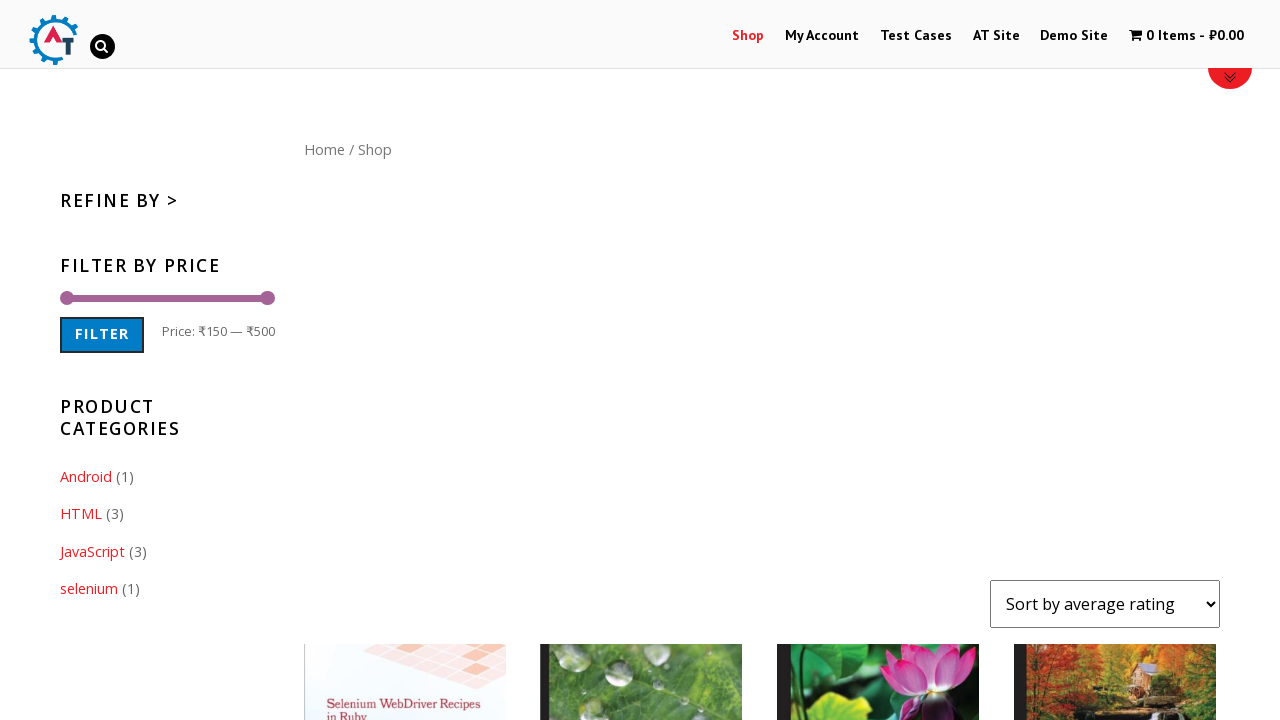

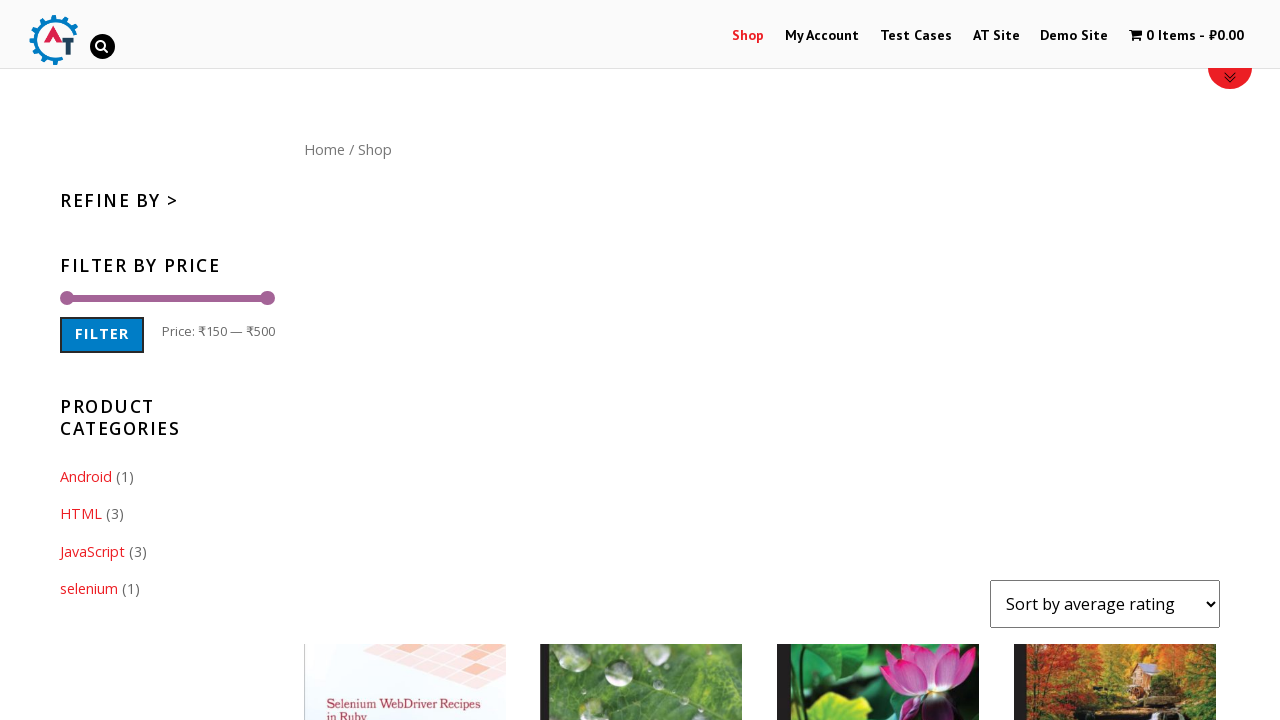